Tests multi-select dropdown functionality by checking if it allows multiple selections and selecting all available options

Starting URL: http://omayo.blogspot.com/

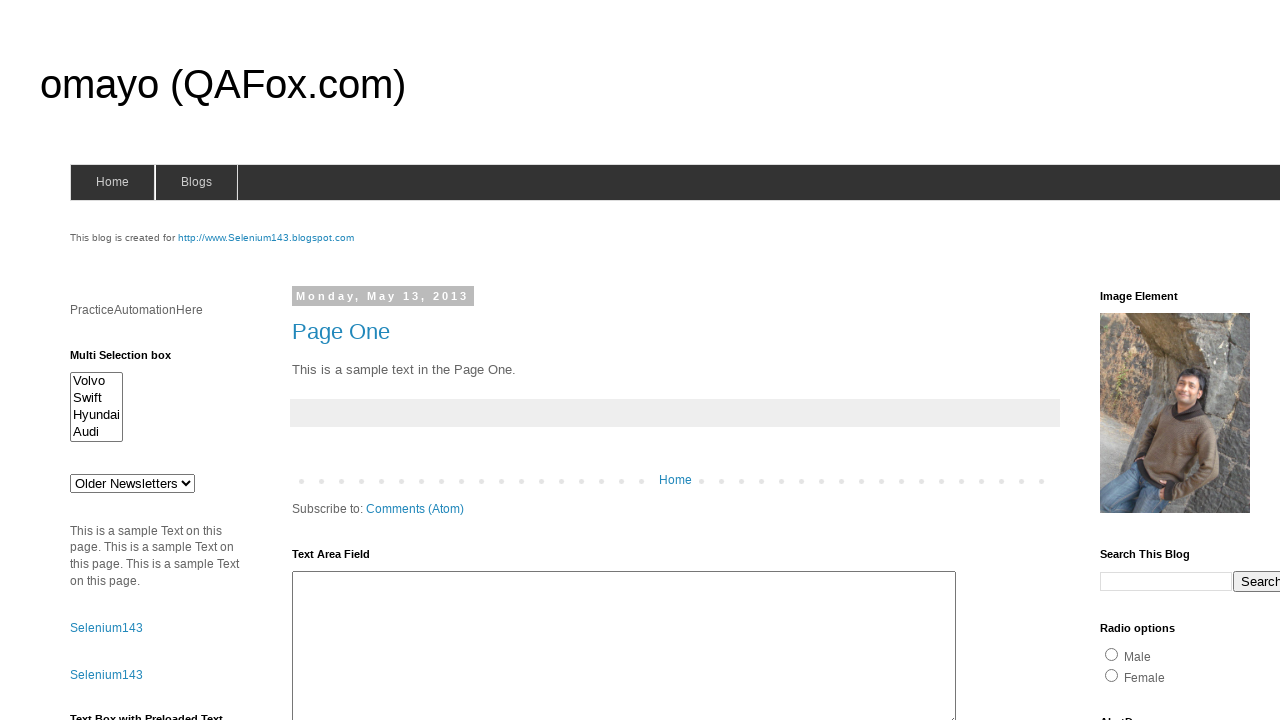

Located multi-select dropdown element with id 'multiselect1'
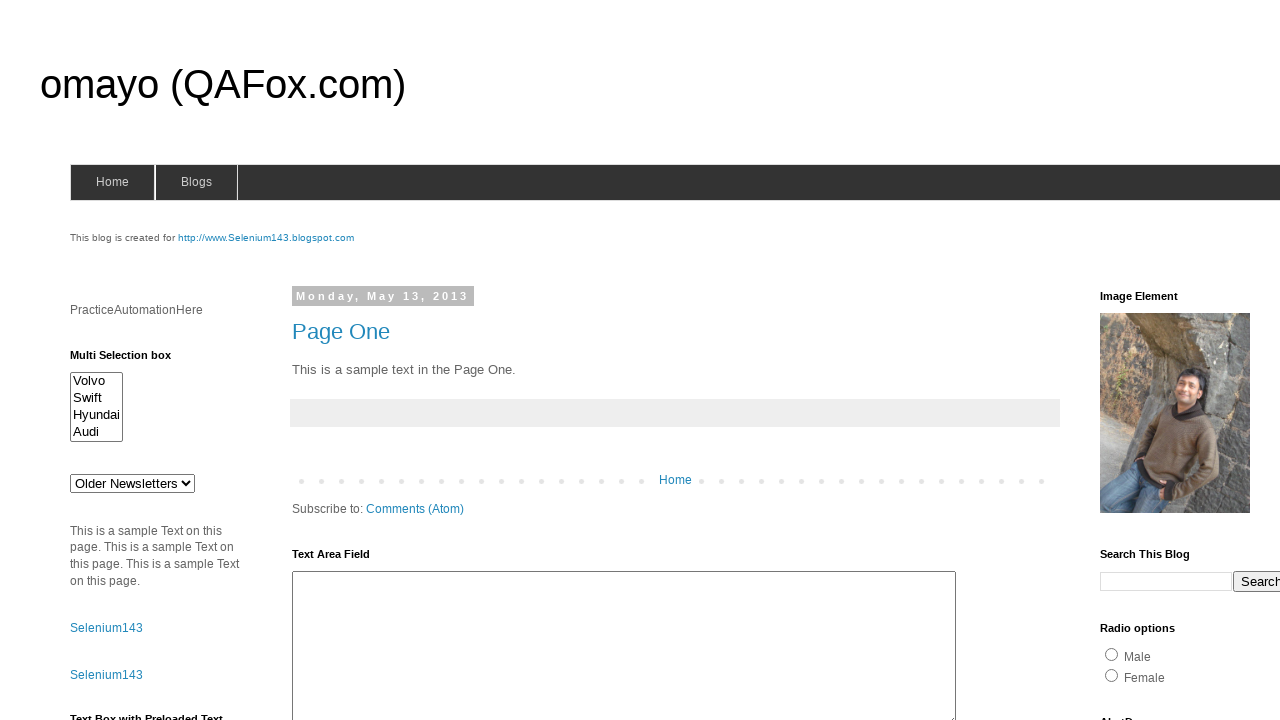

Retrieved all available options from multi-select dropdown
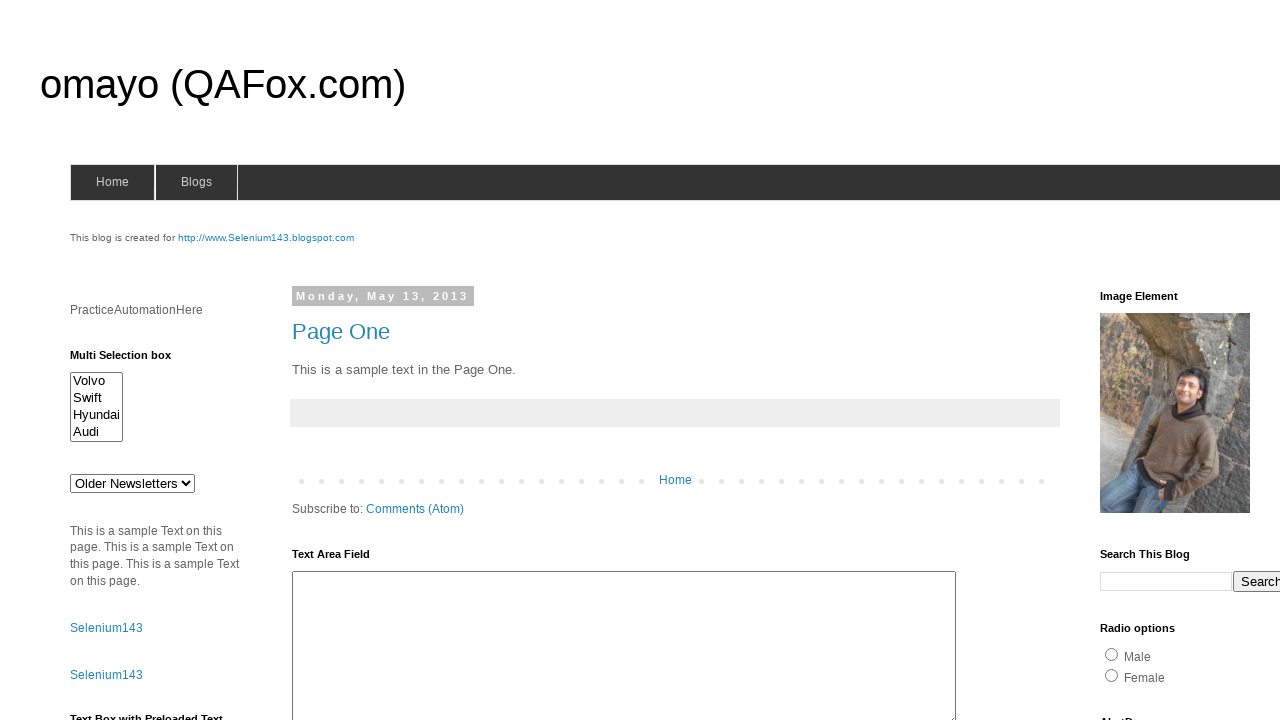

Selected an option from the multi-select dropdown at (96, 381) on #multiselect1 >> option >> nth=0
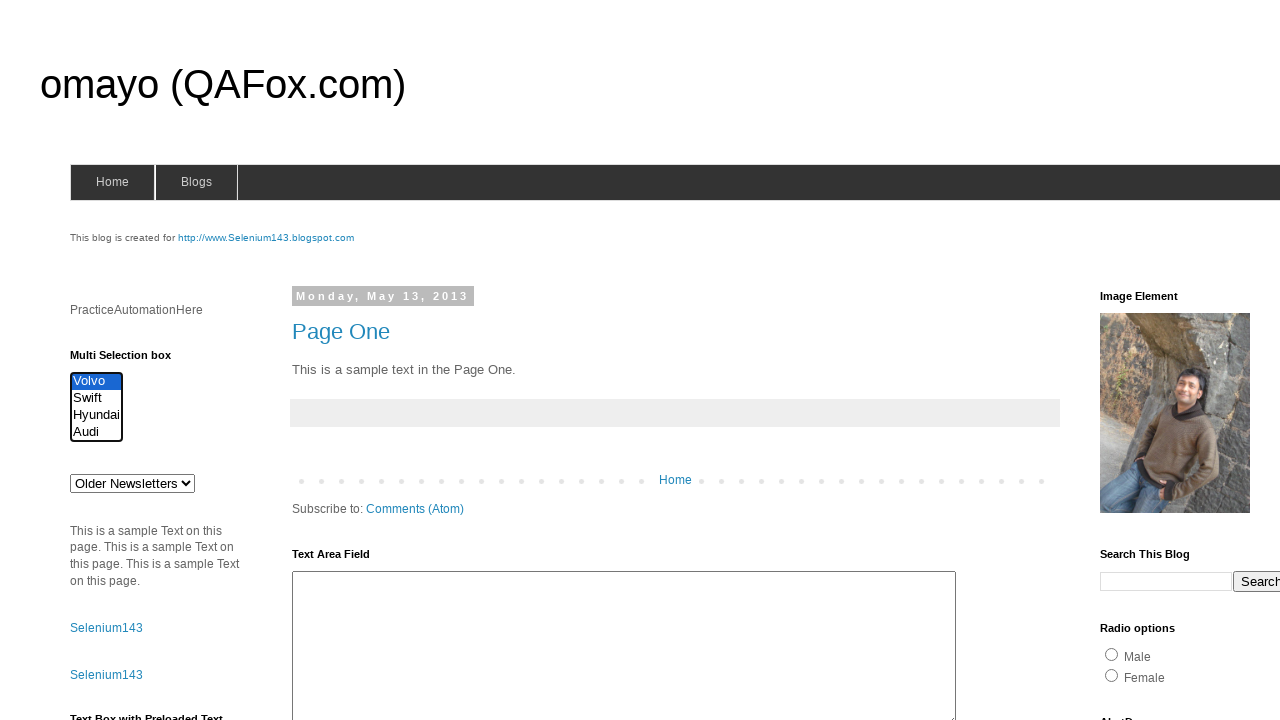

Selected an option from the multi-select dropdown at (96, 398) on #multiselect1 >> option >> nth=1
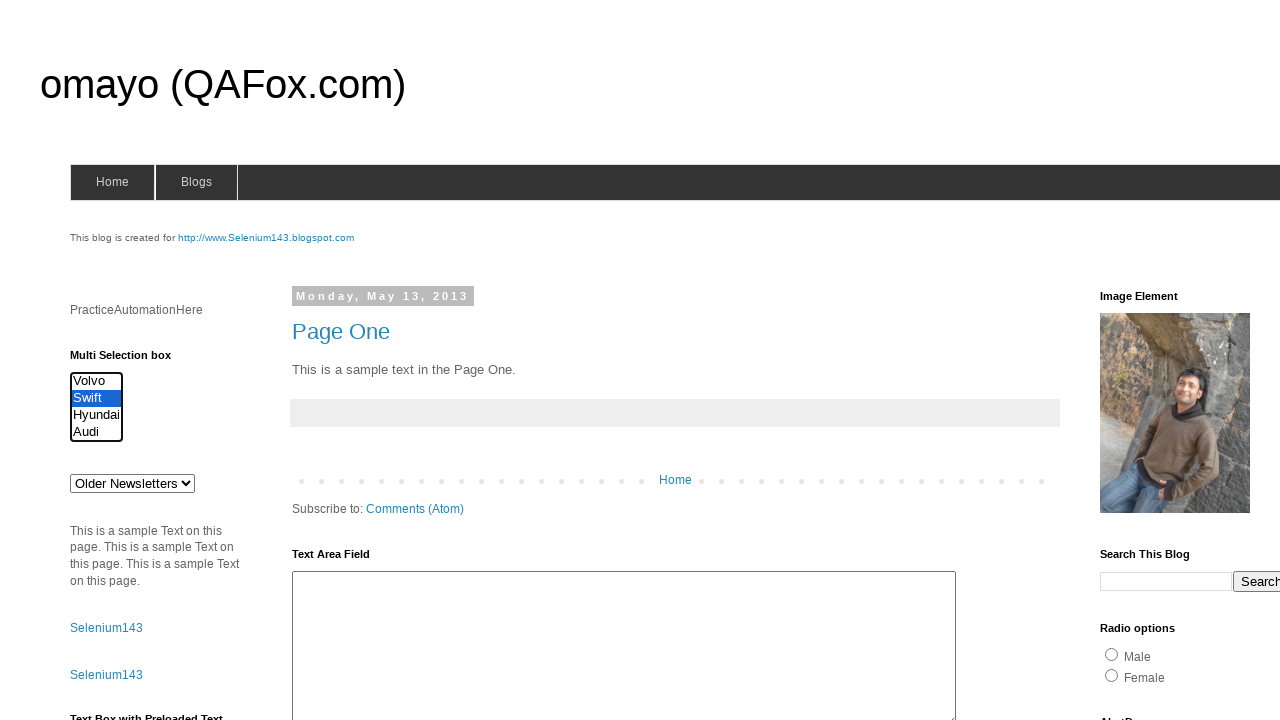

Selected an option from the multi-select dropdown at (96, 415) on #multiselect1 >> option >> nth=2
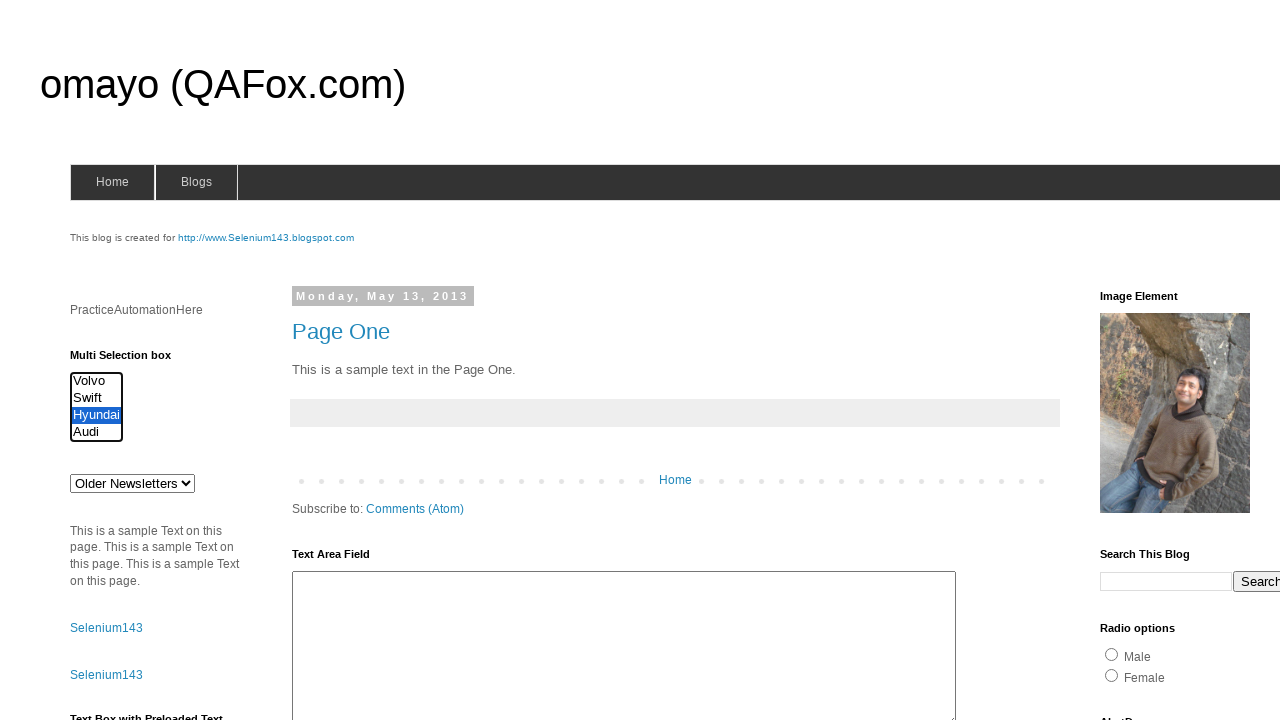

Selected an option from the multi-select dropdown at (96, 432) on #multiselect1 >> option >> nth=3
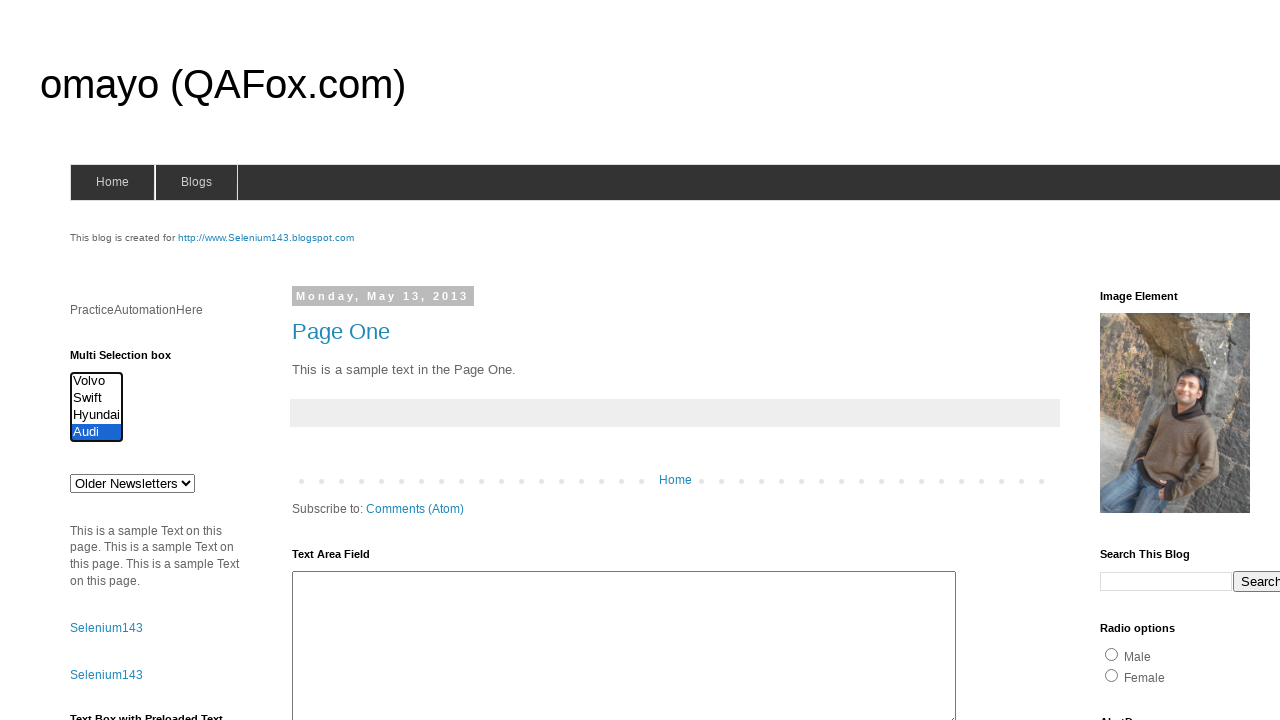

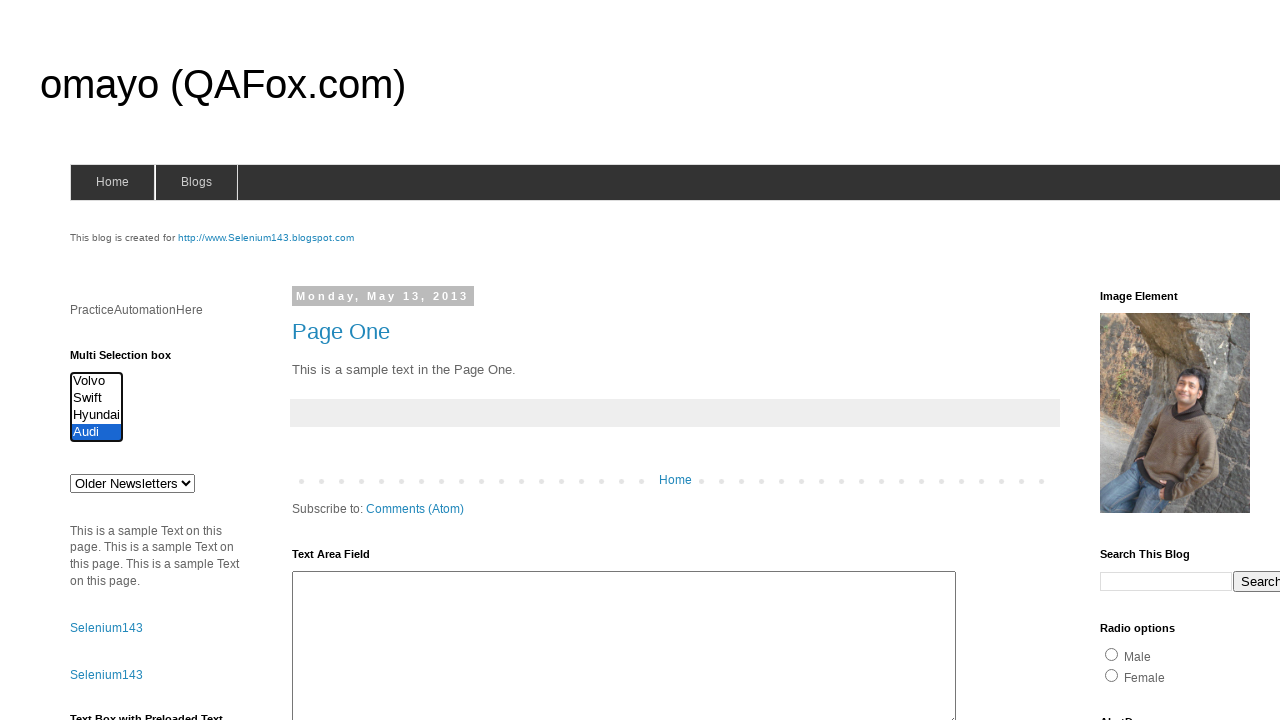